Tests table sorting functionality by clicking the Due column header twice to sort in descending order

Starting URL: http://the-internet.herokuapp.com/tables

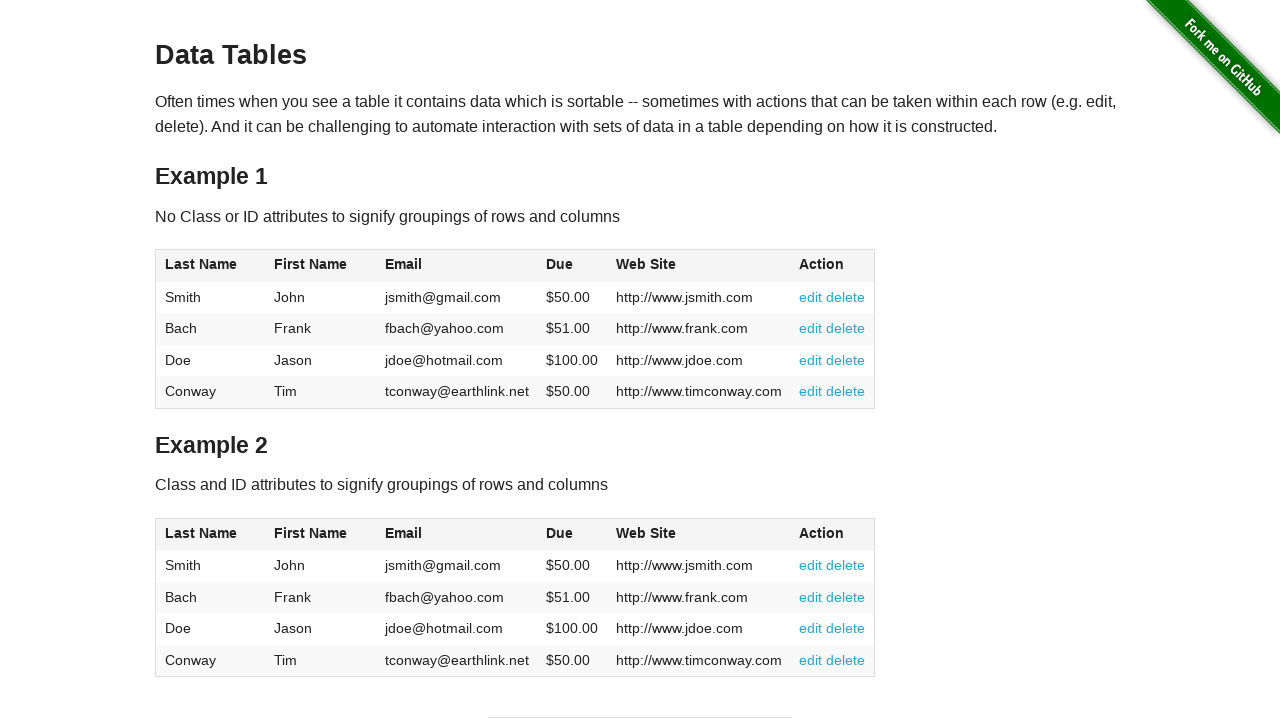

Clicked Due column header (first click) at (572, 266) on #table1 thead tr th:nth-of-type(4)
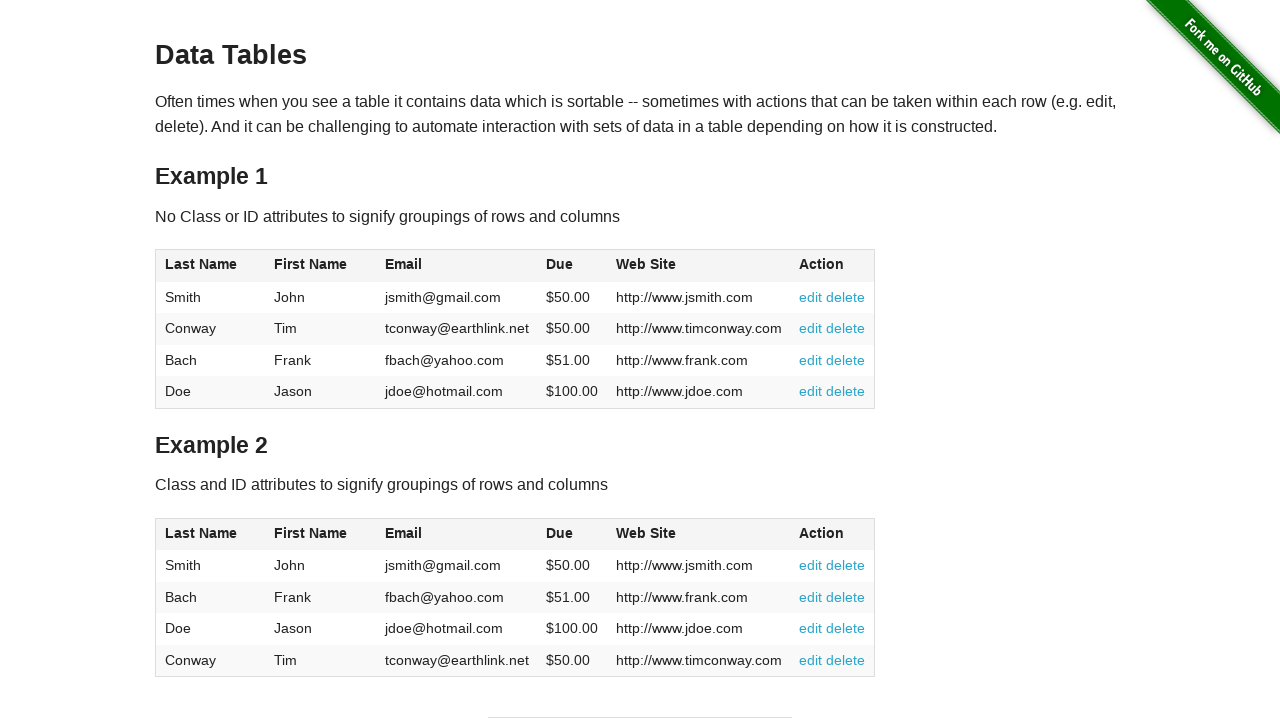

Clicked Due column header (second click) to sort in descending order at (572, 266) on #table1 thead tr th:nth-of-type(4)
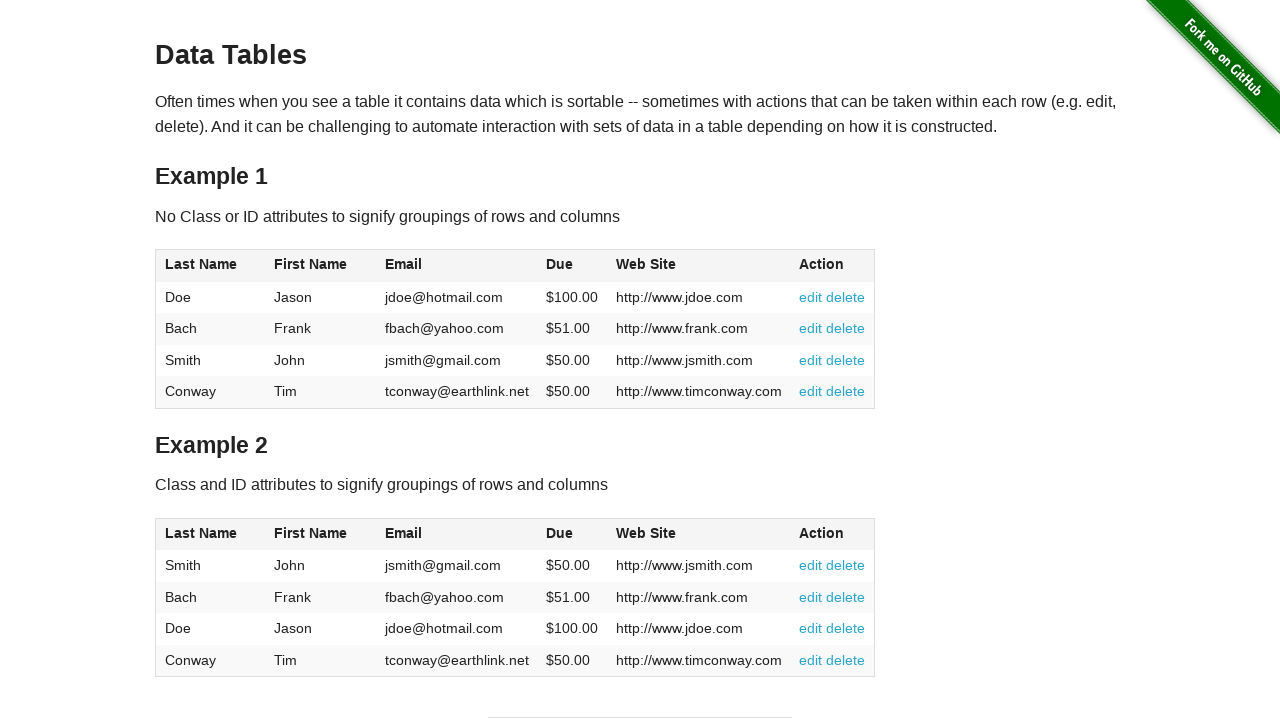

Table loaded and Due column cells are visible
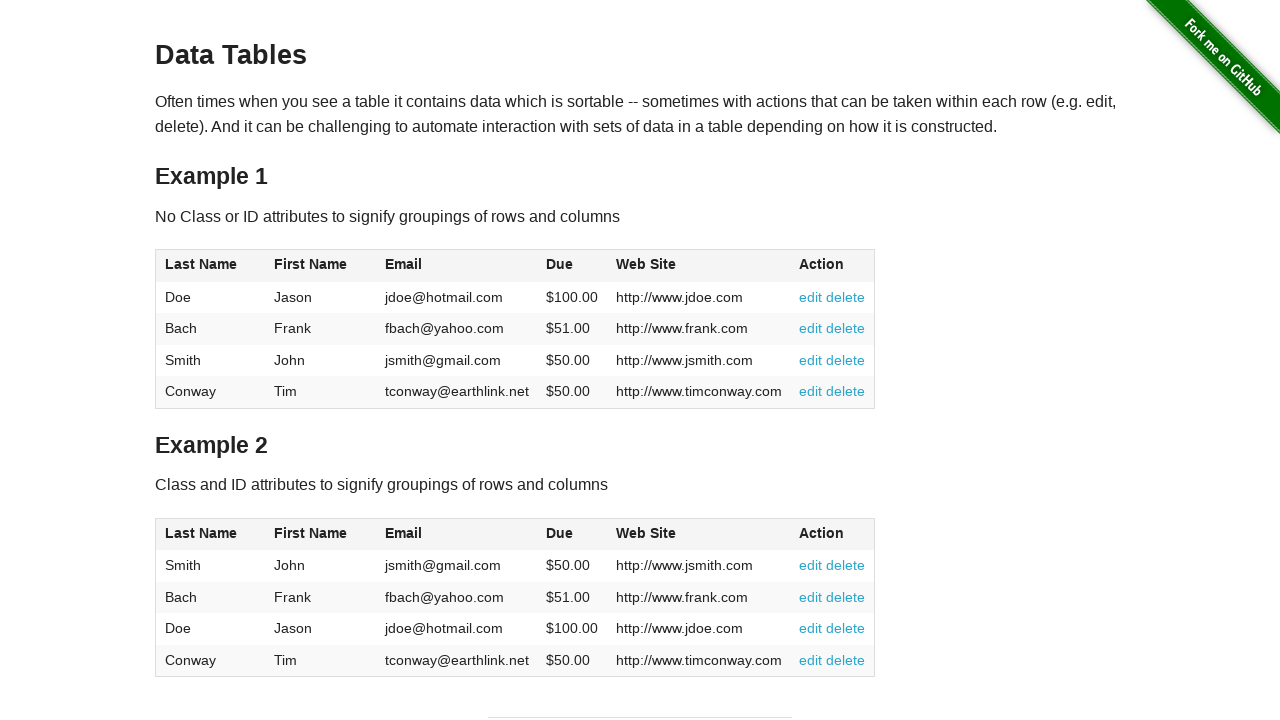

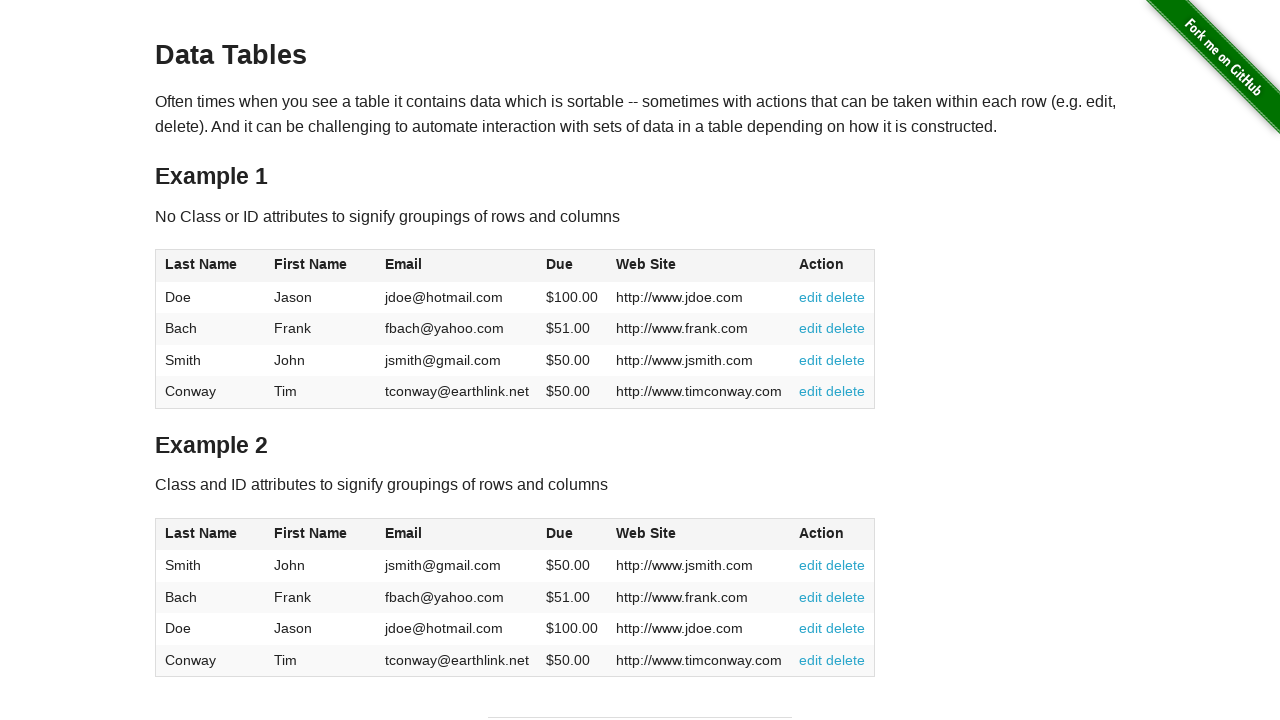